Tests checkbox interaction on a page by checking if a "remember me" checkbox is selected and toggling it if so, verifying the checkbox state changes.

Starting URL: https://mail.rediff.com/cgi-bin/login.cgi

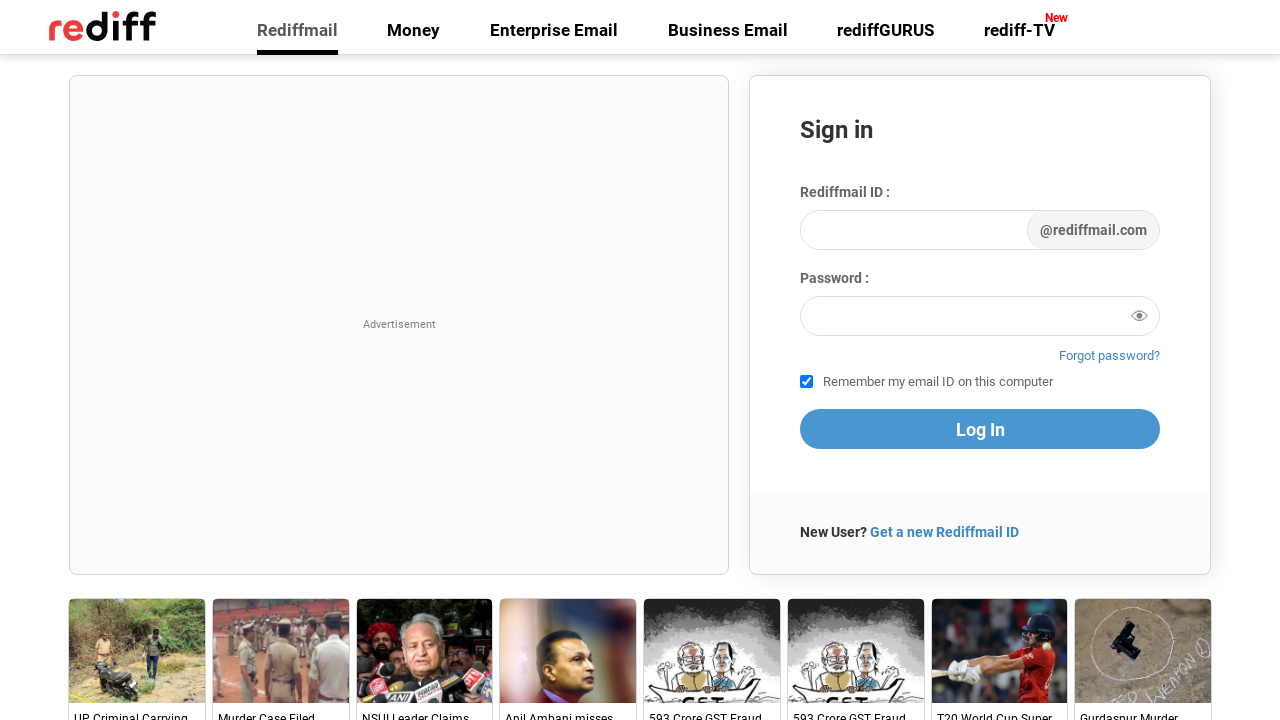

Navigated to Rediff mail login page
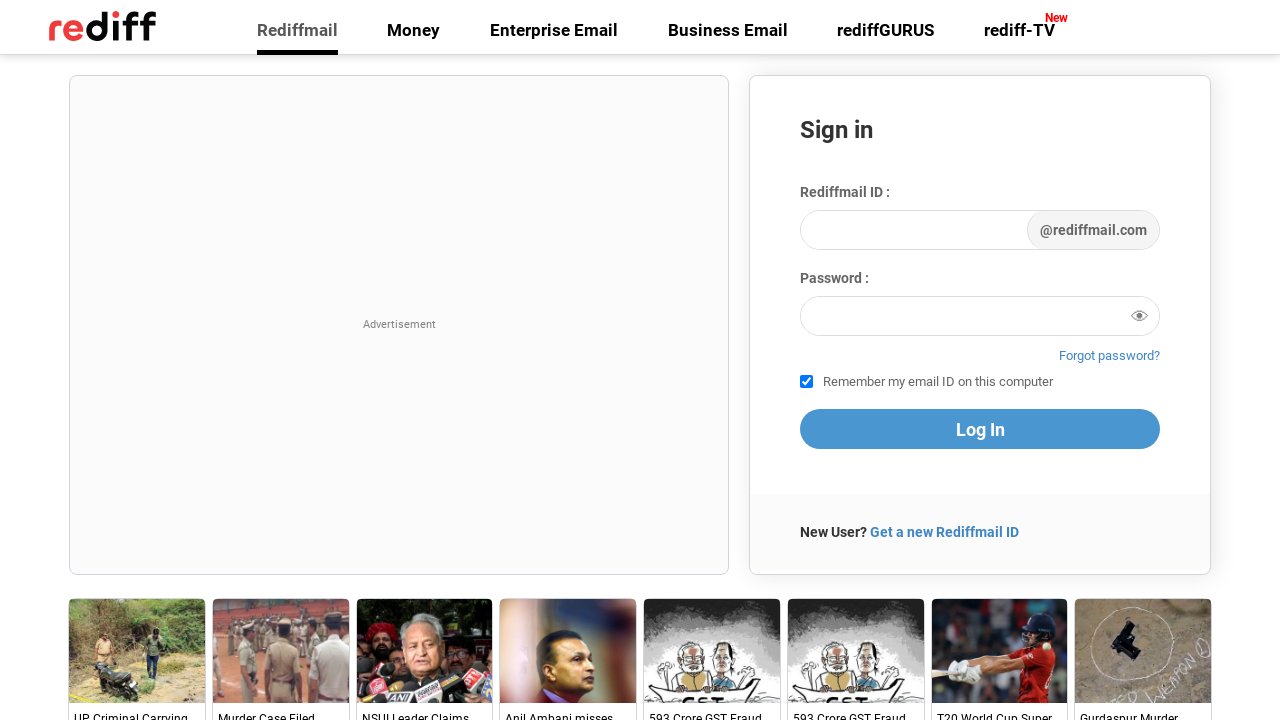

Located remember me checkbox element
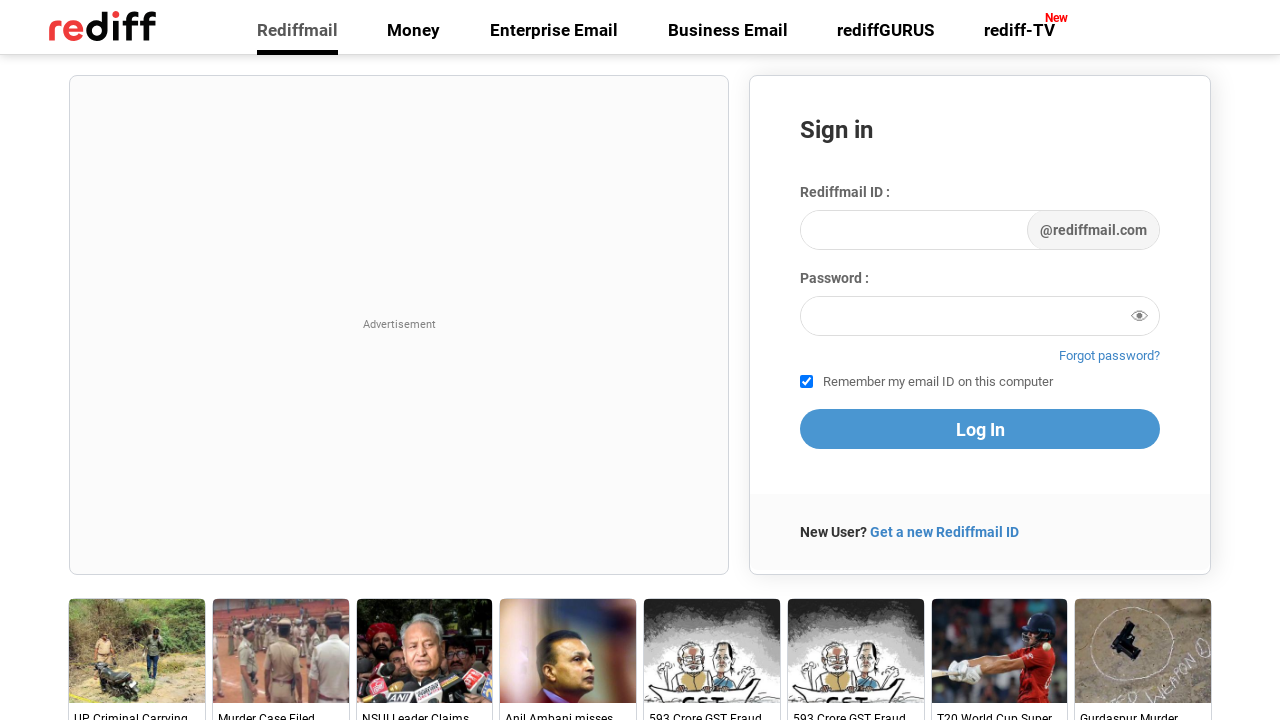

Verified remember me checkbox is checked
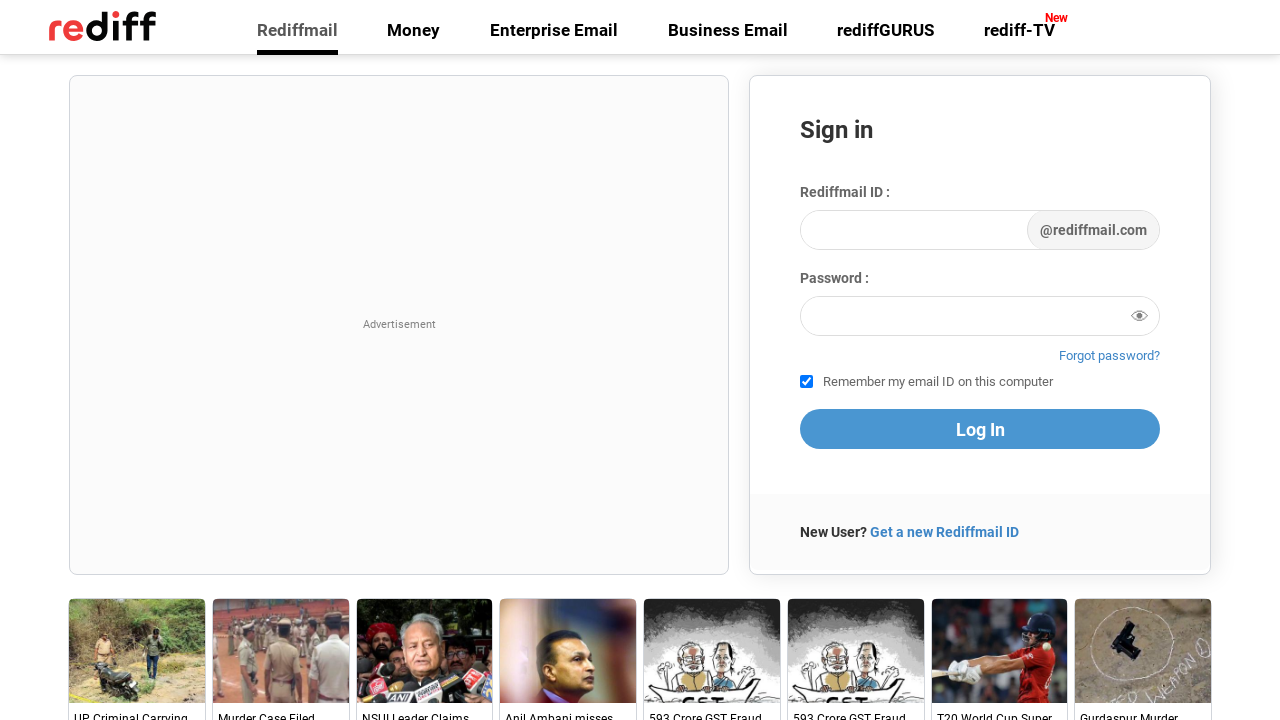

Clicked remember me checkbox to uncheck it at (806, 382) on #remember
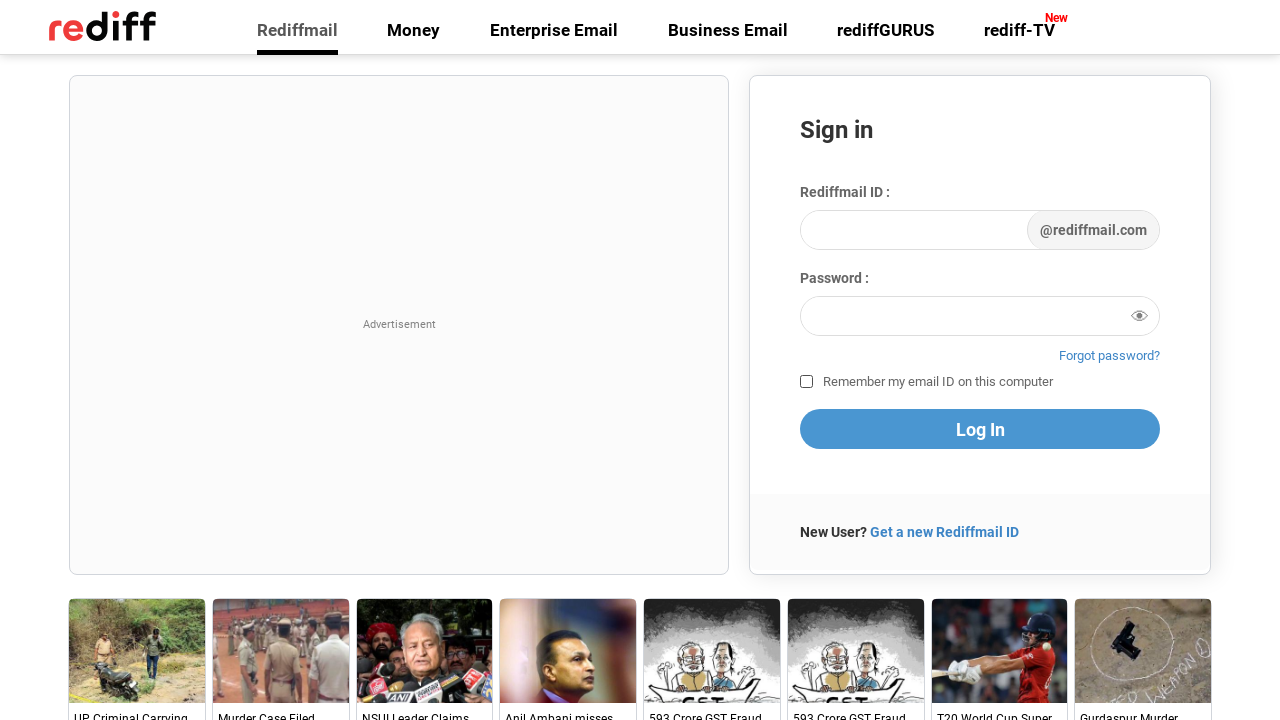

Waited for checkbox state update
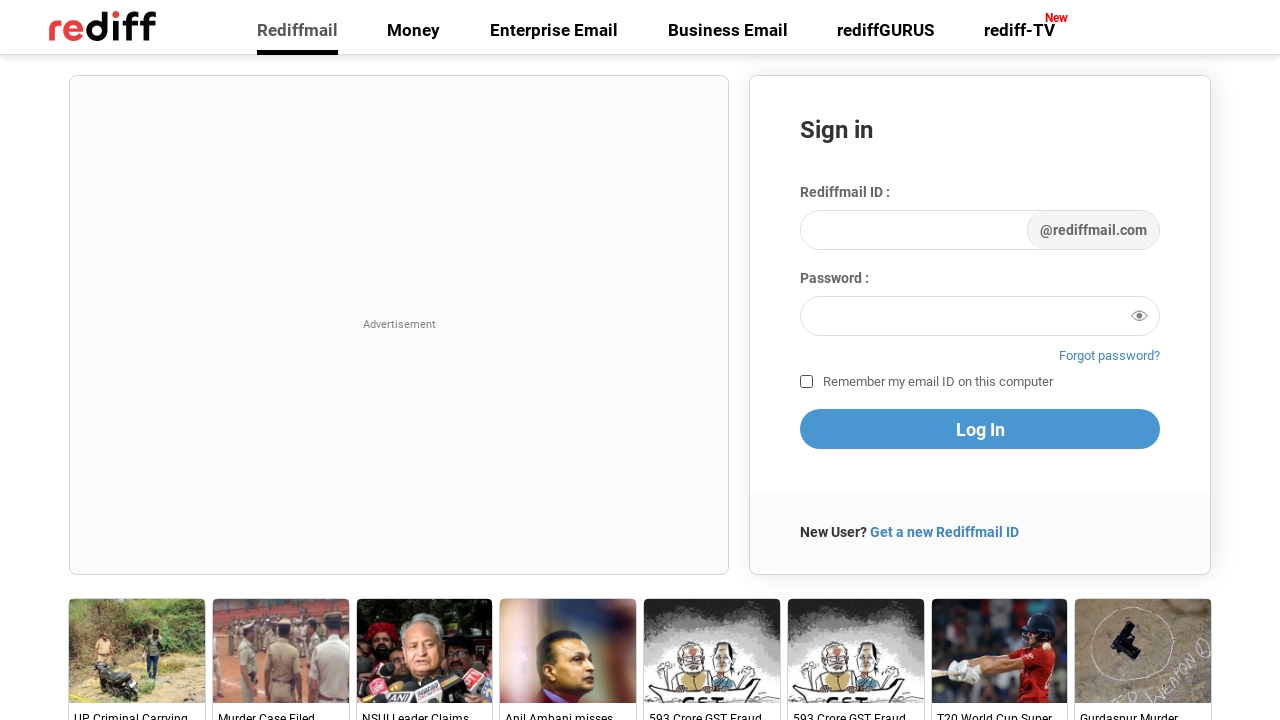

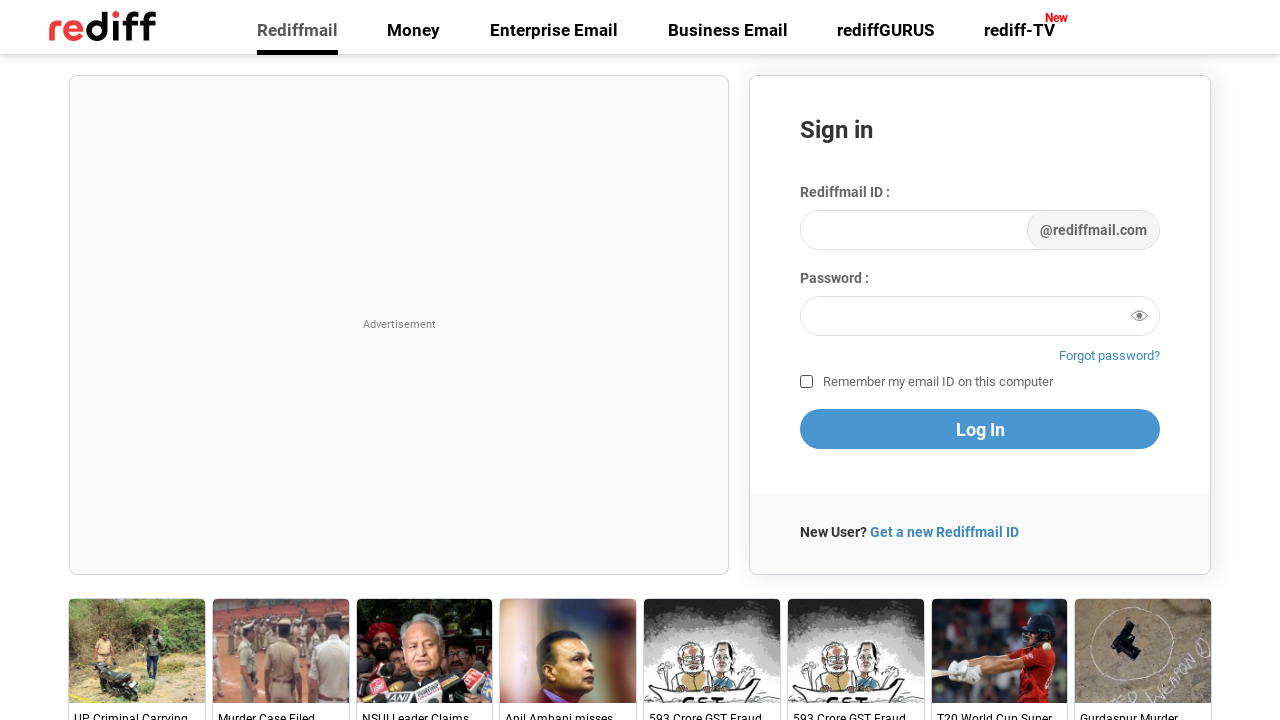